Tests dynamic content loading by clicking a start button and waiting for a loader to disappear

Starting URL: https://the-internet.herokuapp.com/dynamic_loading/1

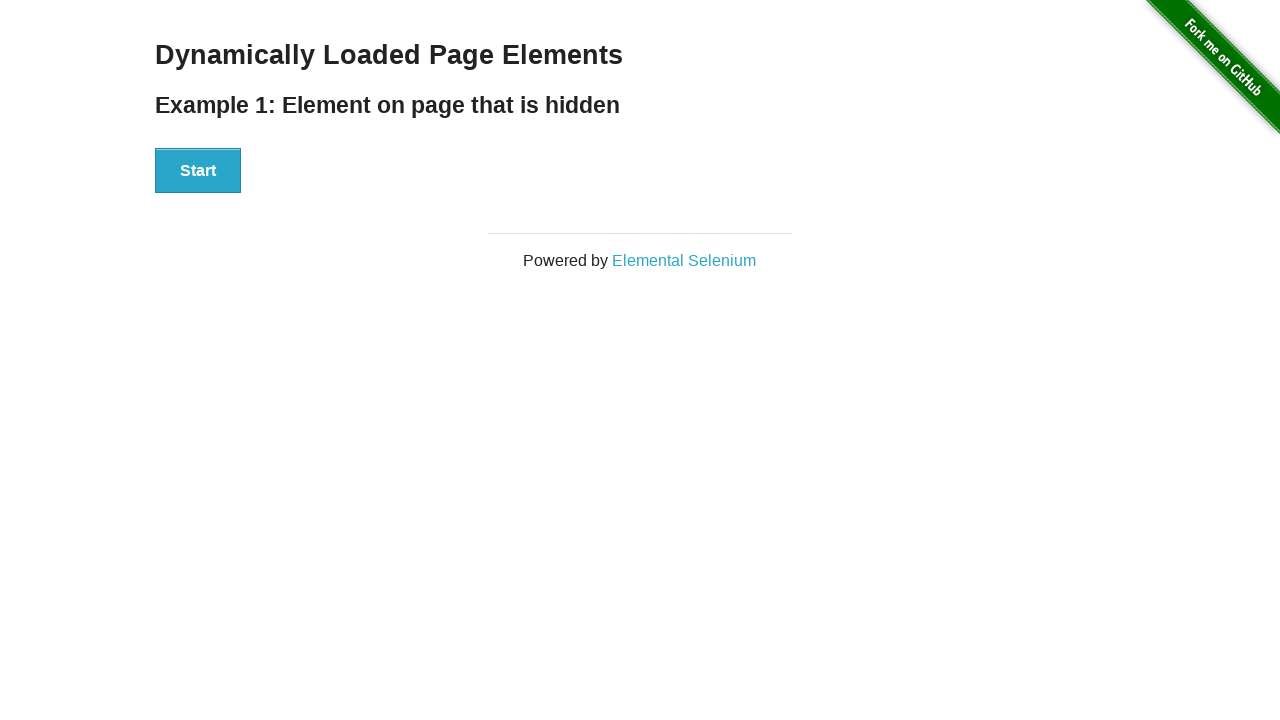

Clicked start button to trigger dynamic loading at (198, 171) on #start > button
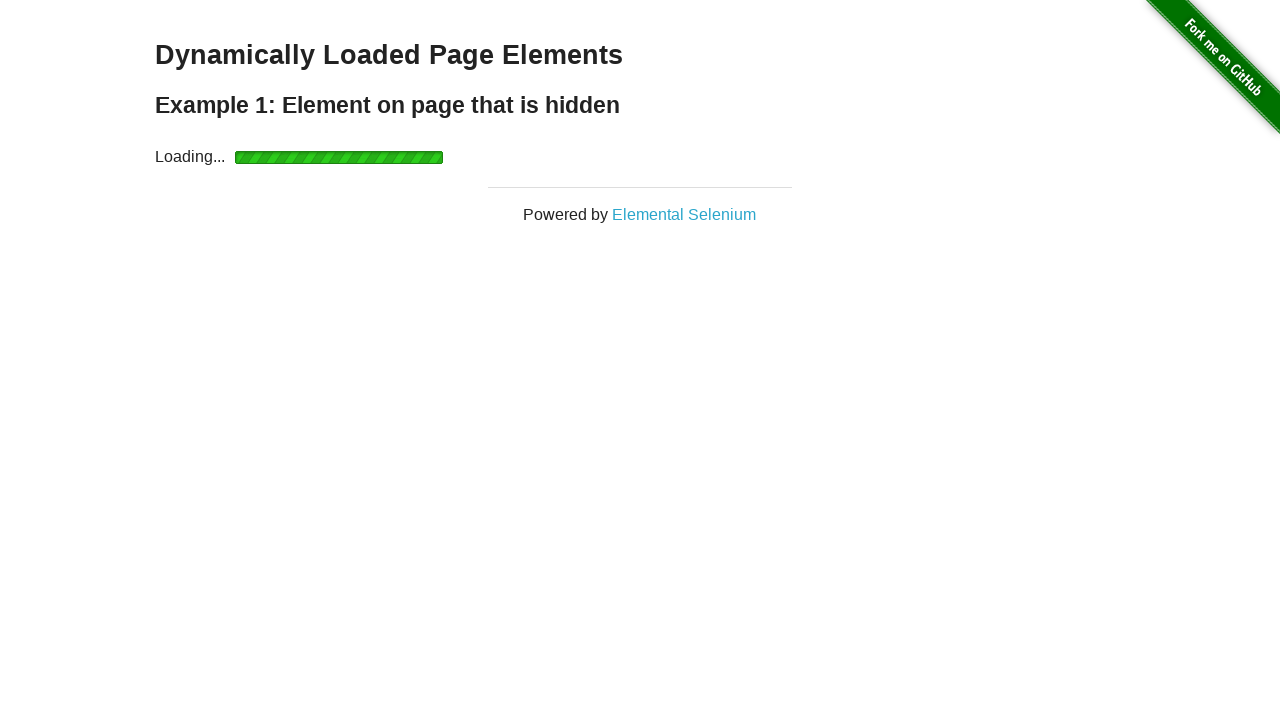

Loader disappeared - dynamic content finished loading
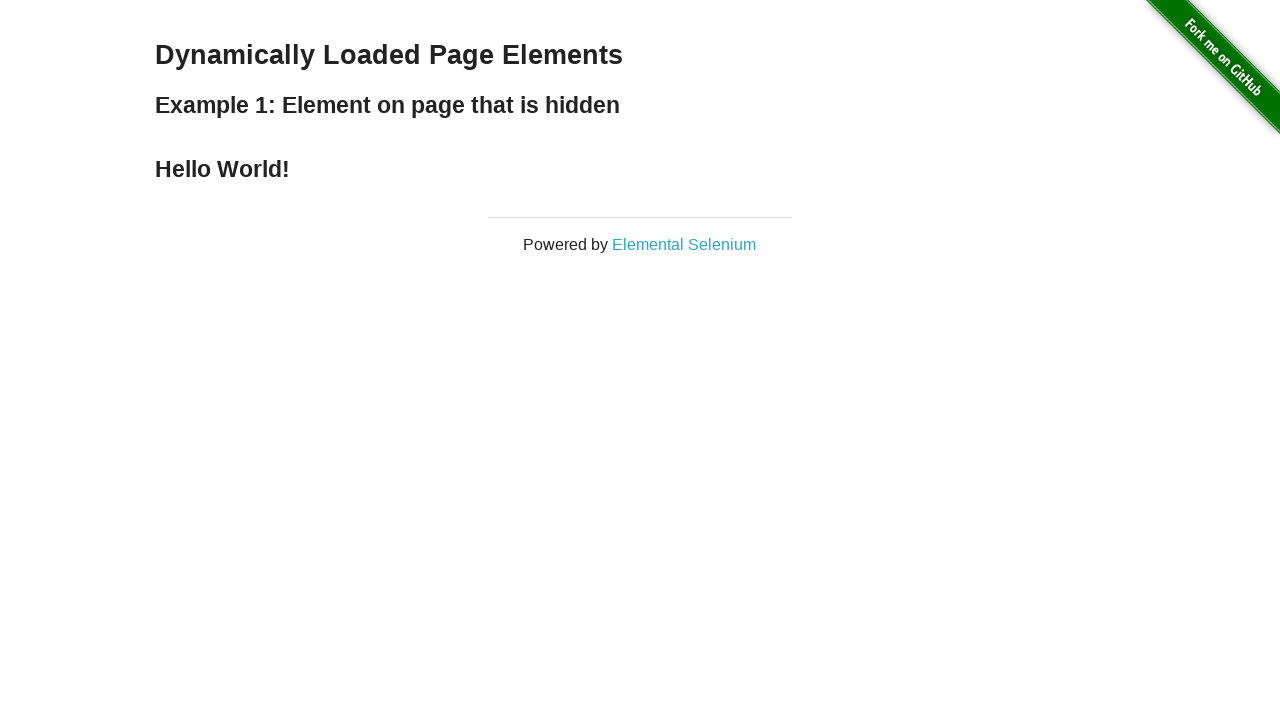

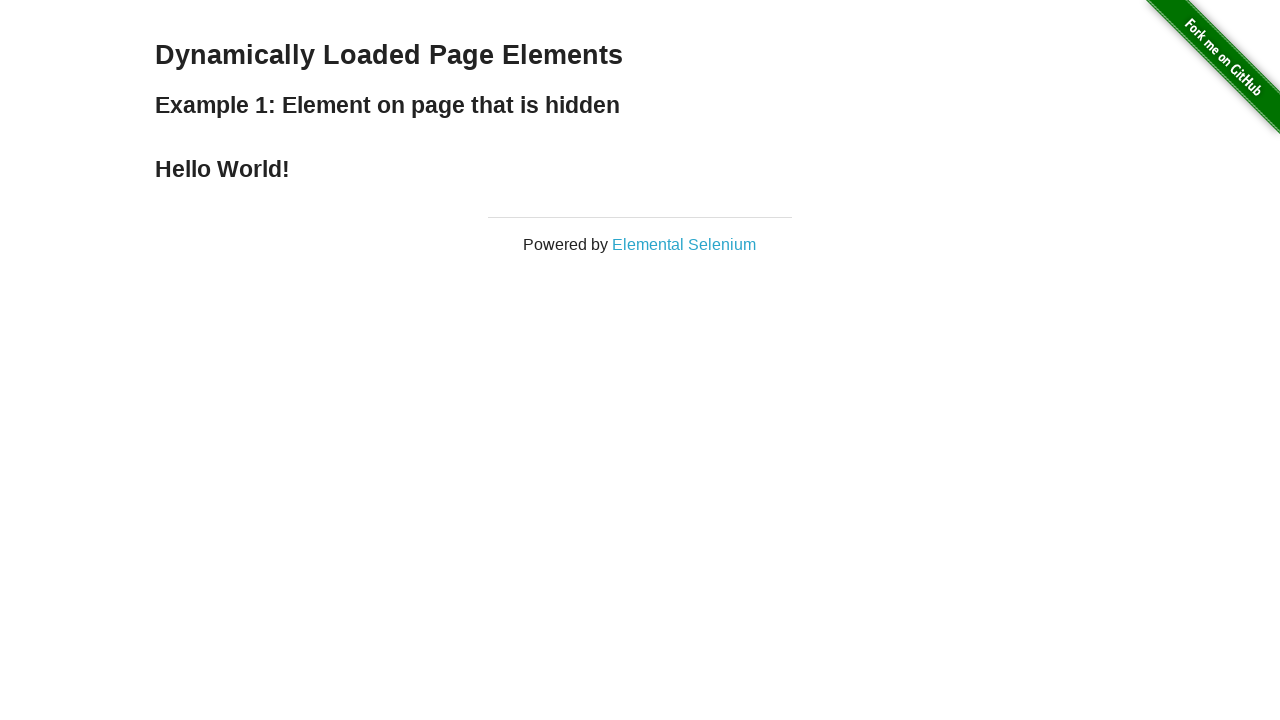